Navigates to VWO application page and verifies the page title is "Login - VWO"

Starting URL: https://app.vwo.com

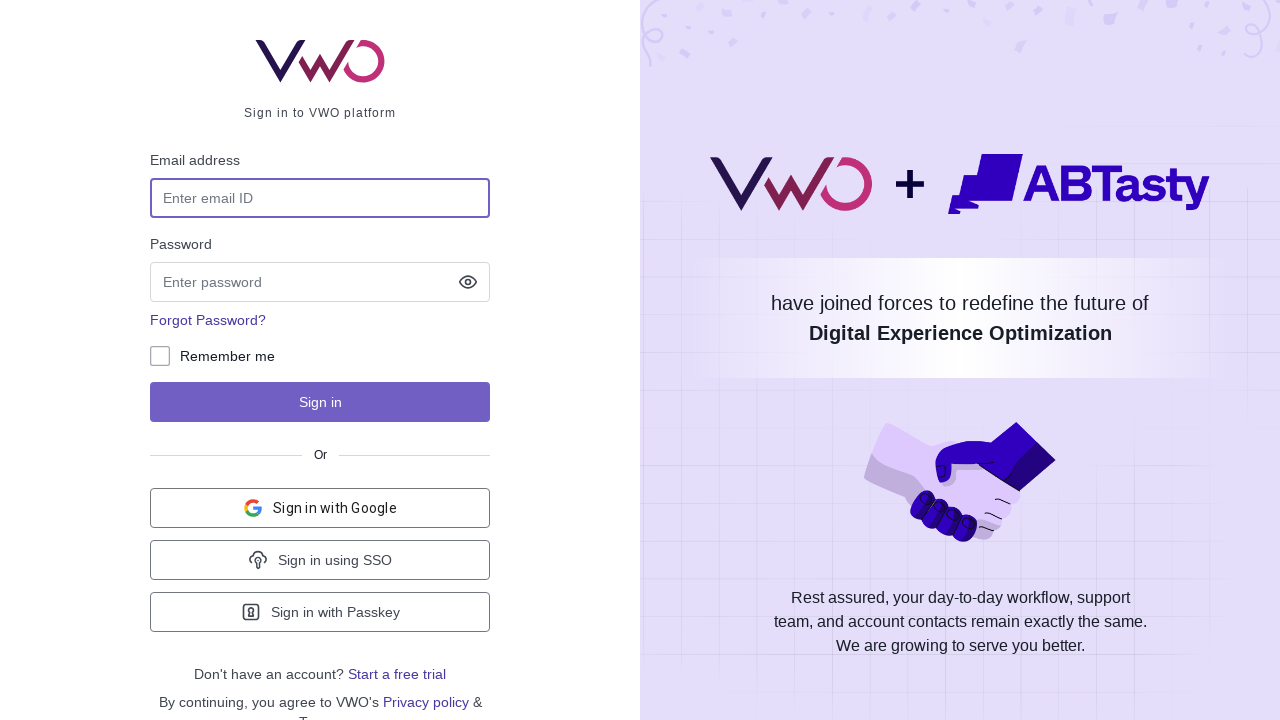

Retrieved and printed page title
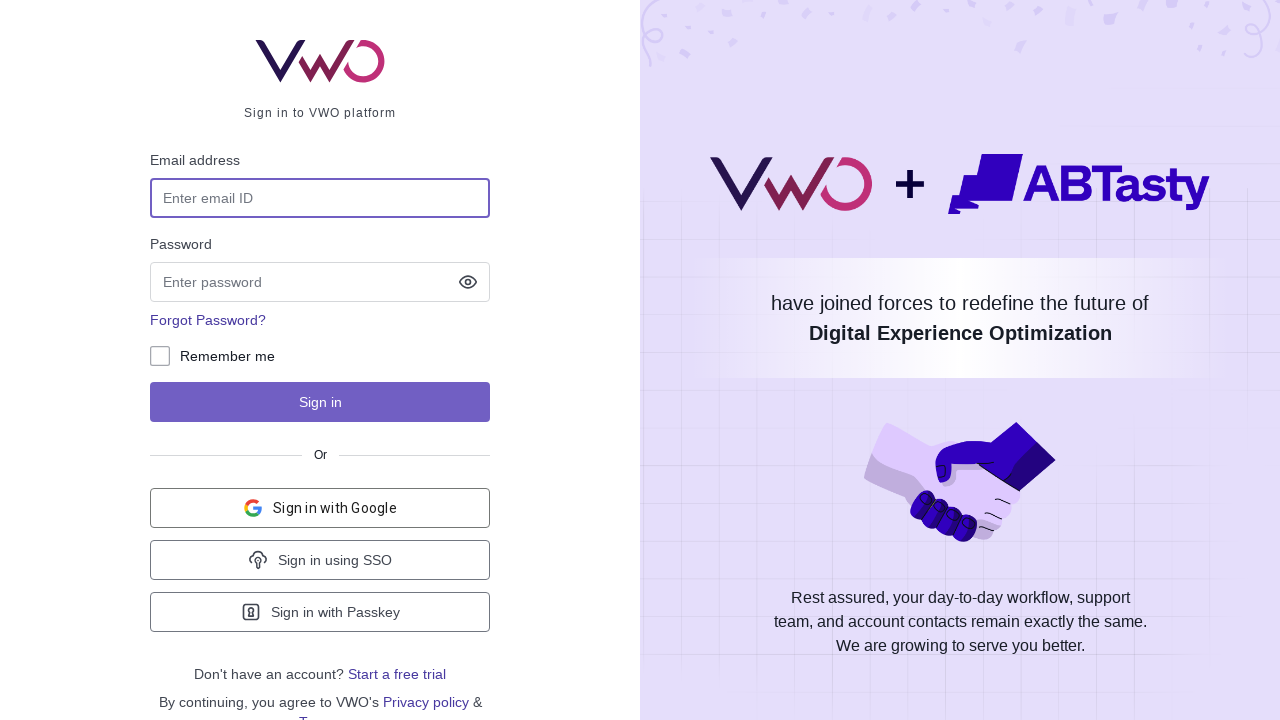

Set viewport size to 1920x1080
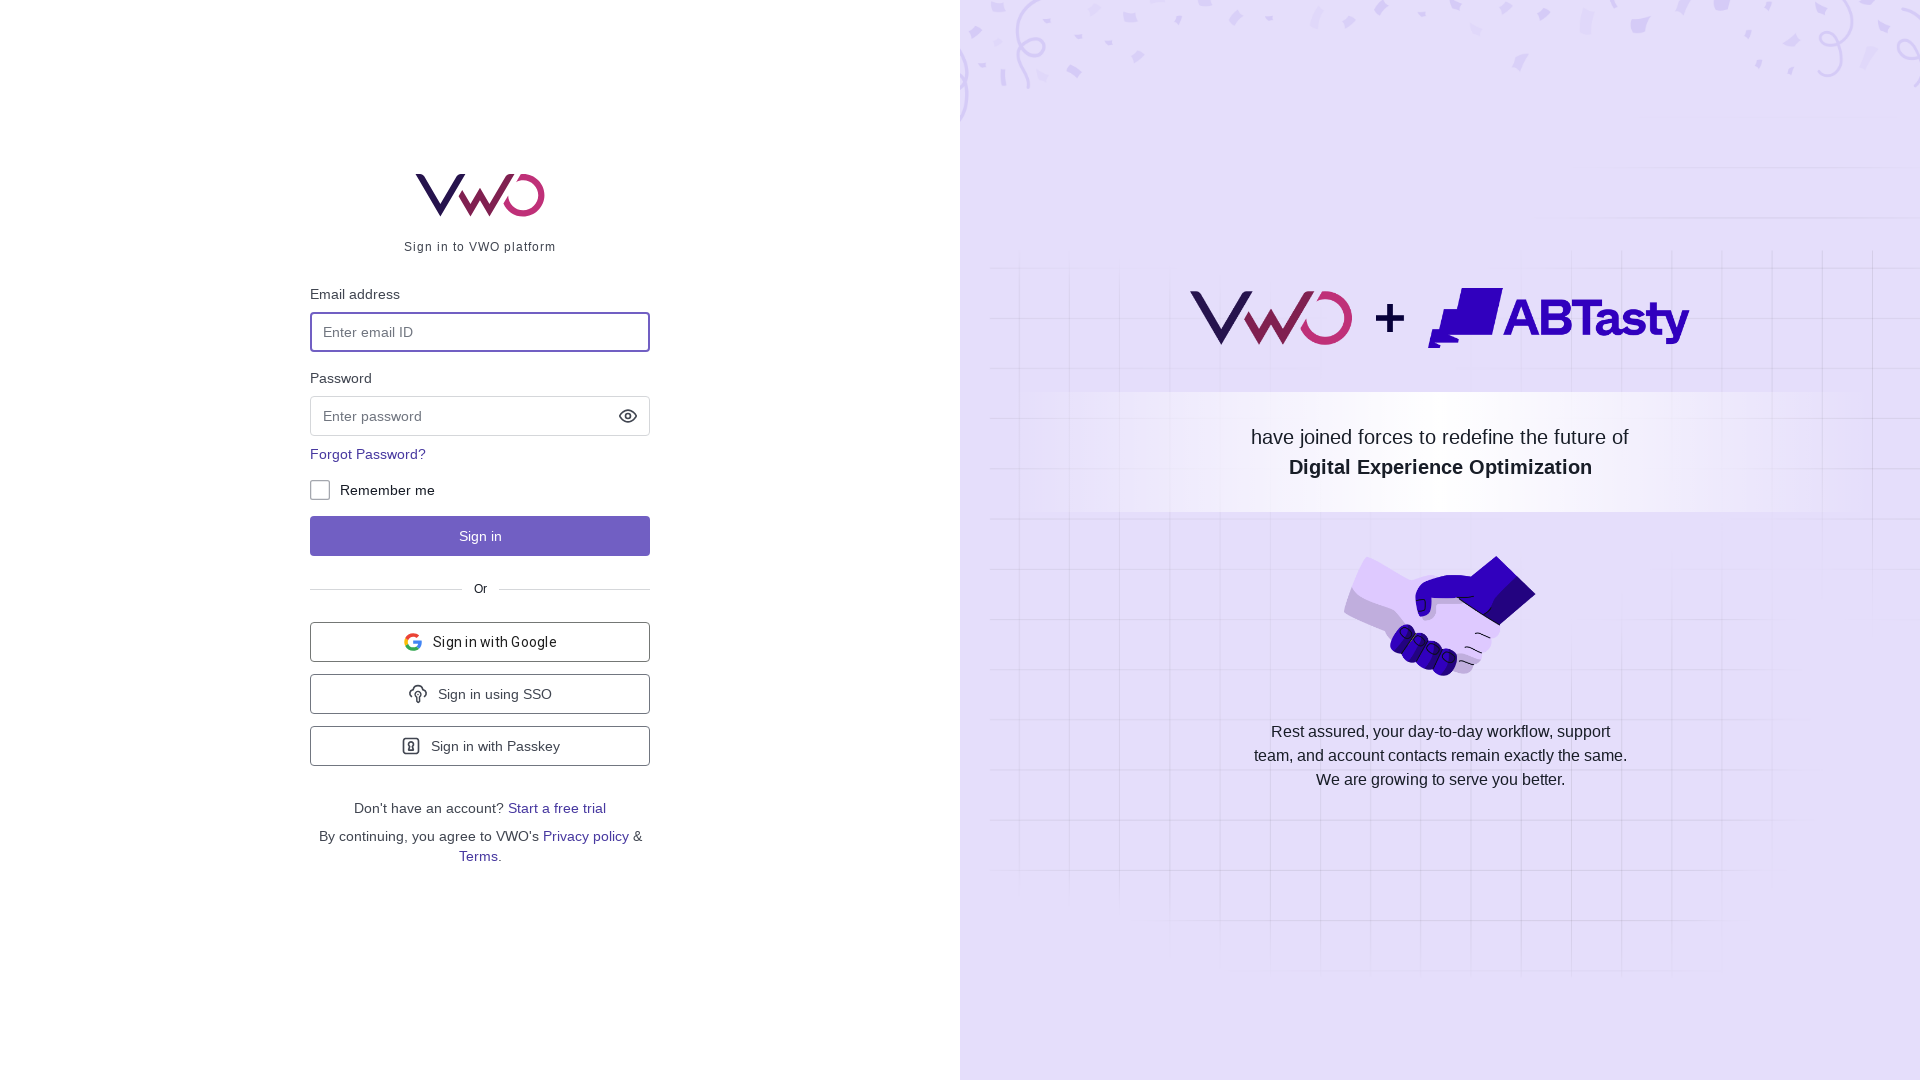

Verified page title is 'Login - VWO'
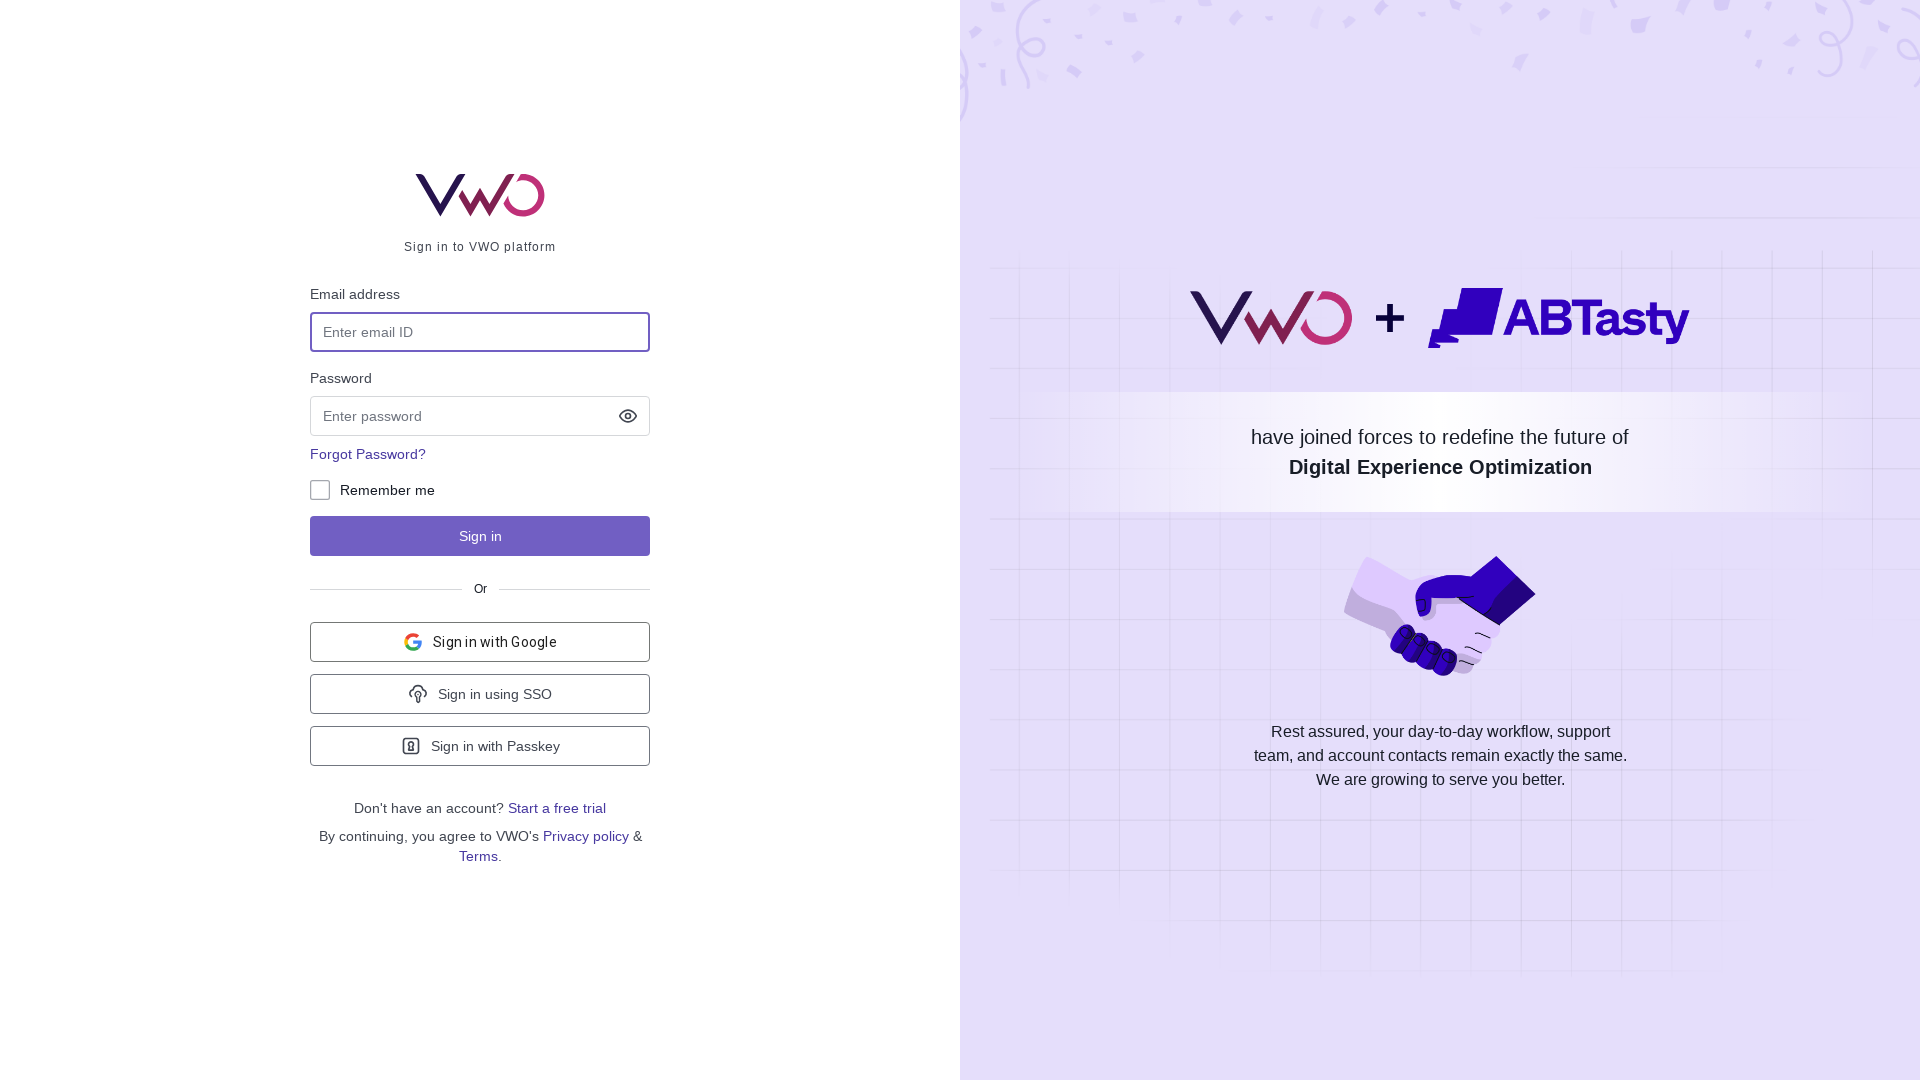

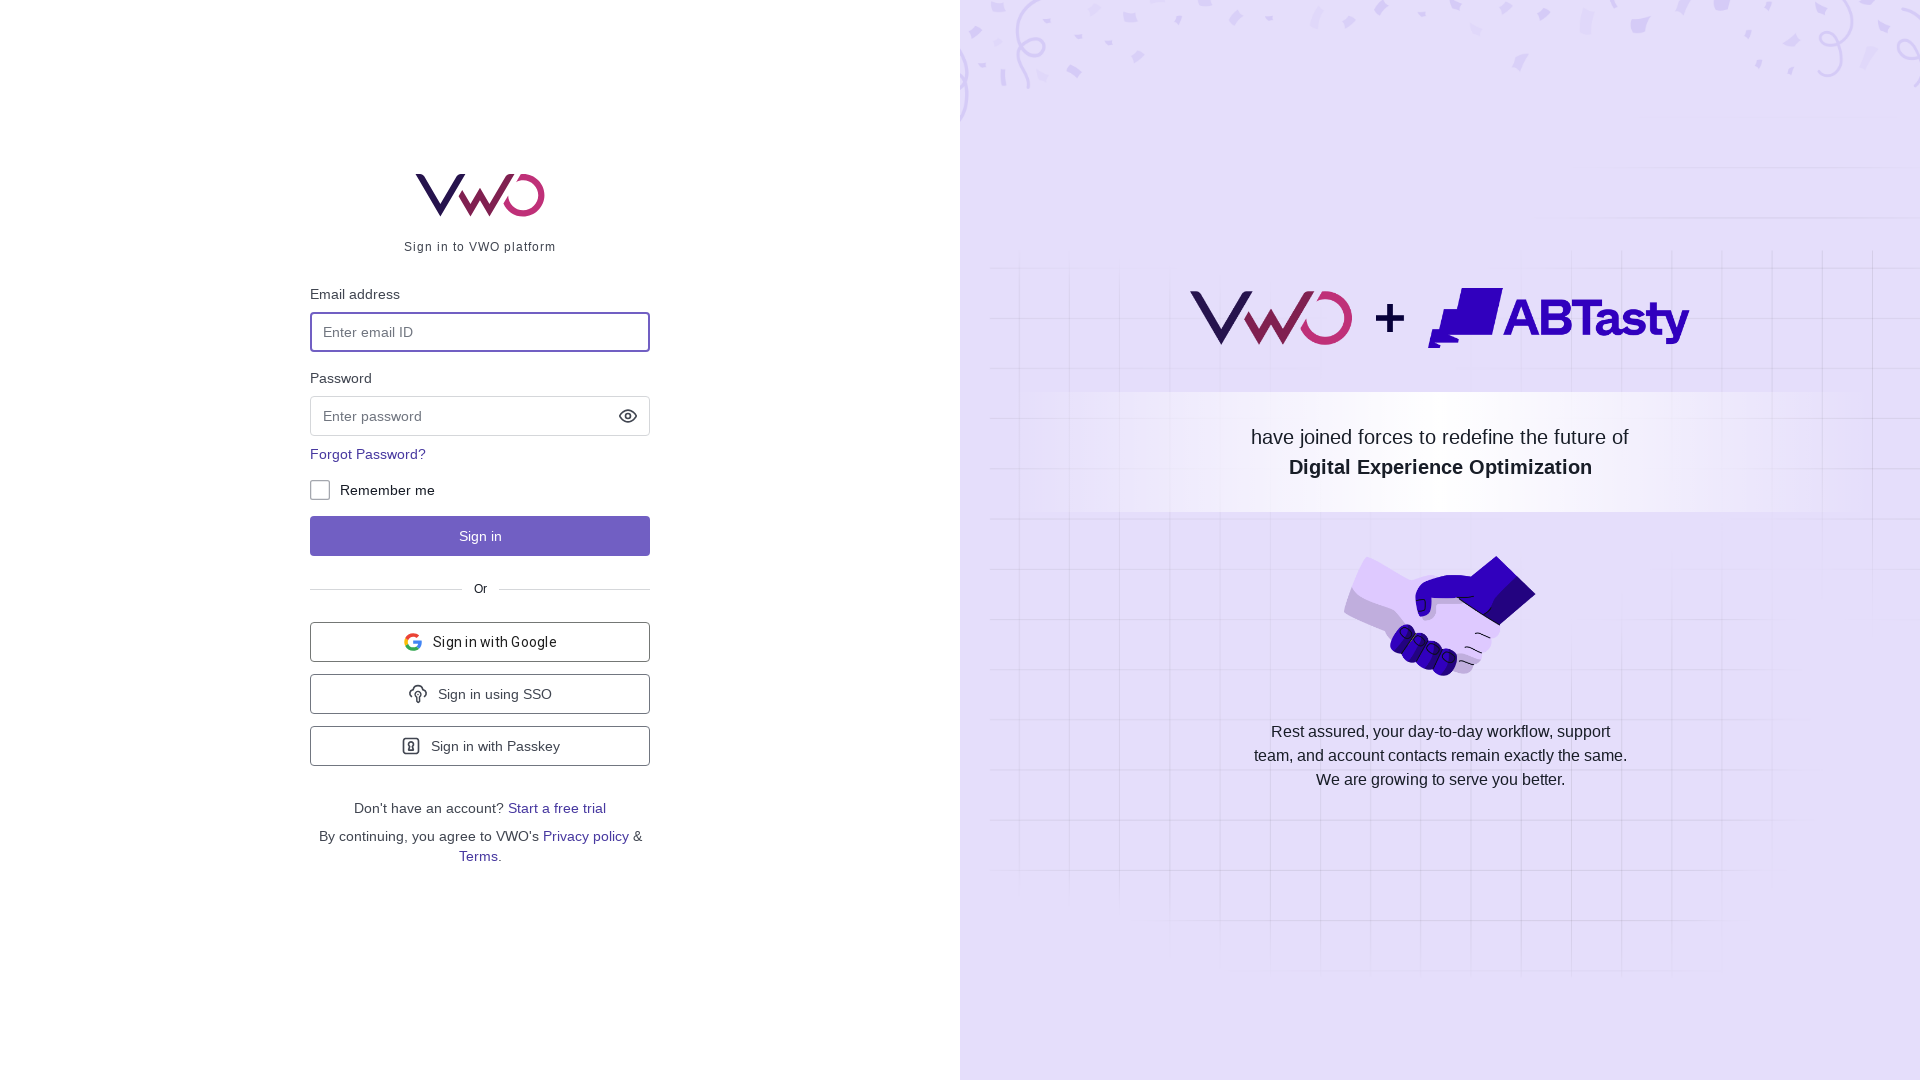